Tests Vue.js dropdown component by selecting an option from the dropdown menu

Starting URL: https://mikerodham.github.io/vue-dropdowns/

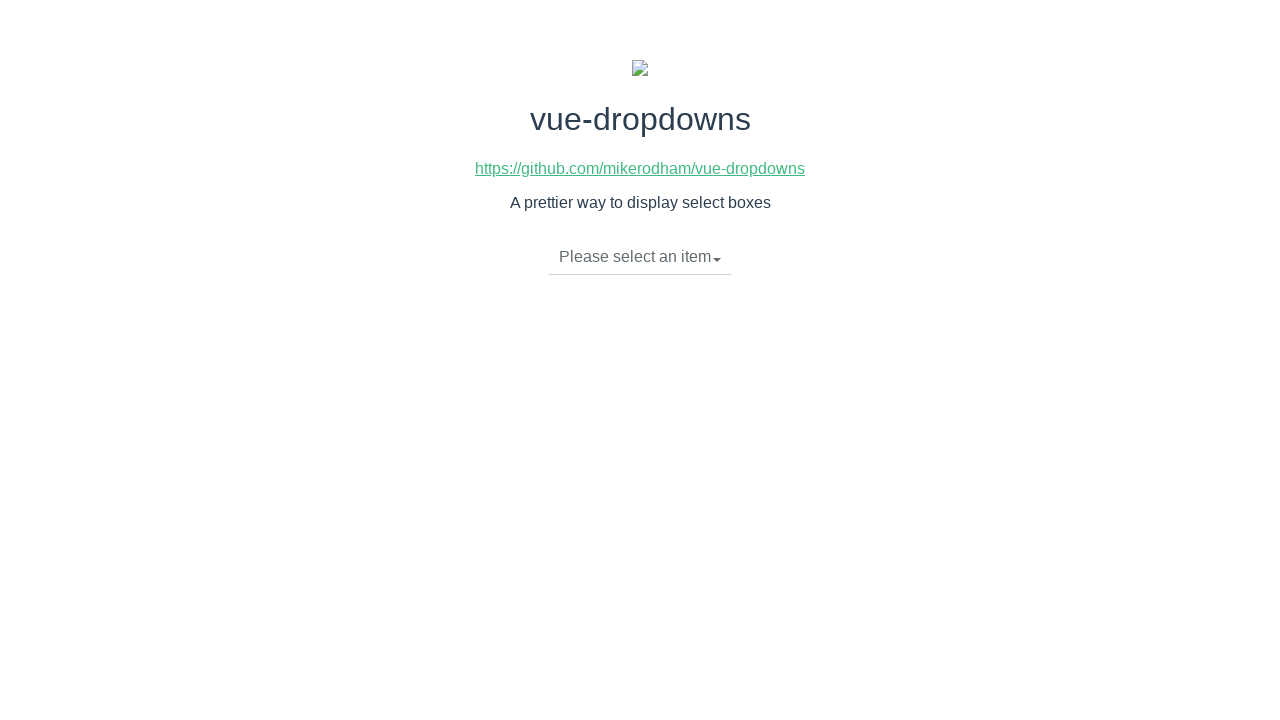

Clicked dropdown button to open menu at (640, 258) on div.btn-group
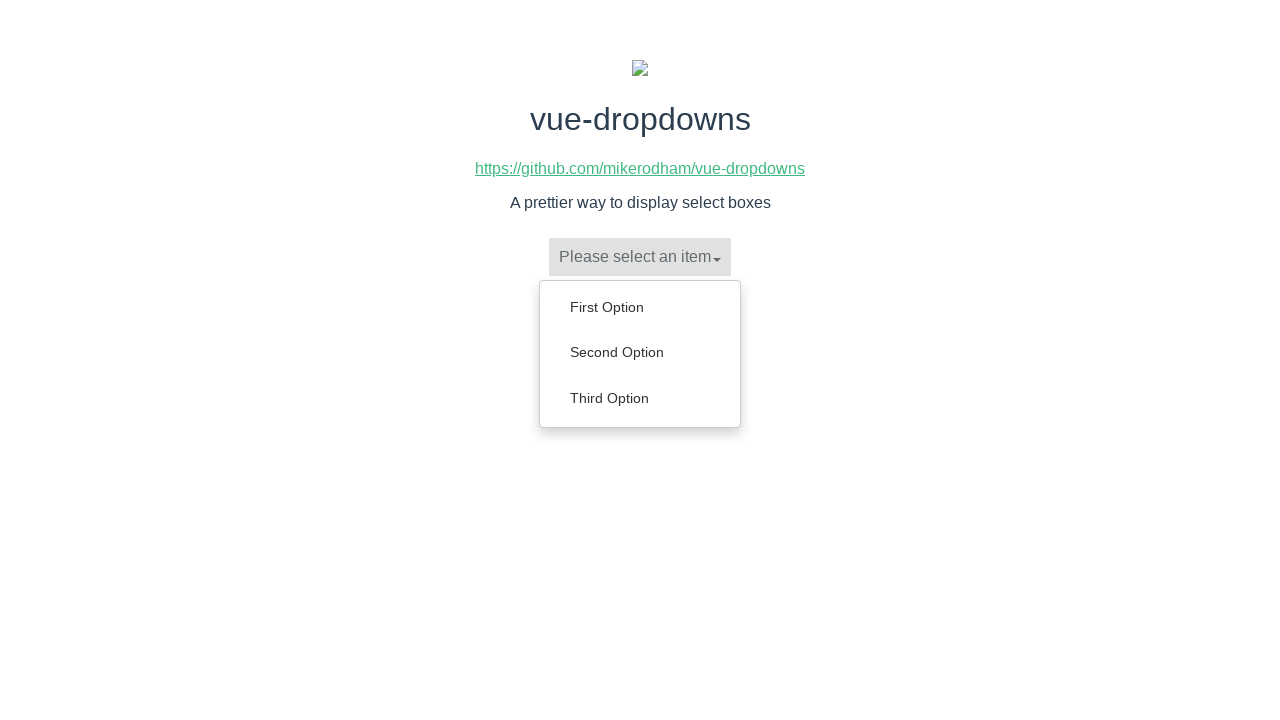

Dropdown menu items loaded
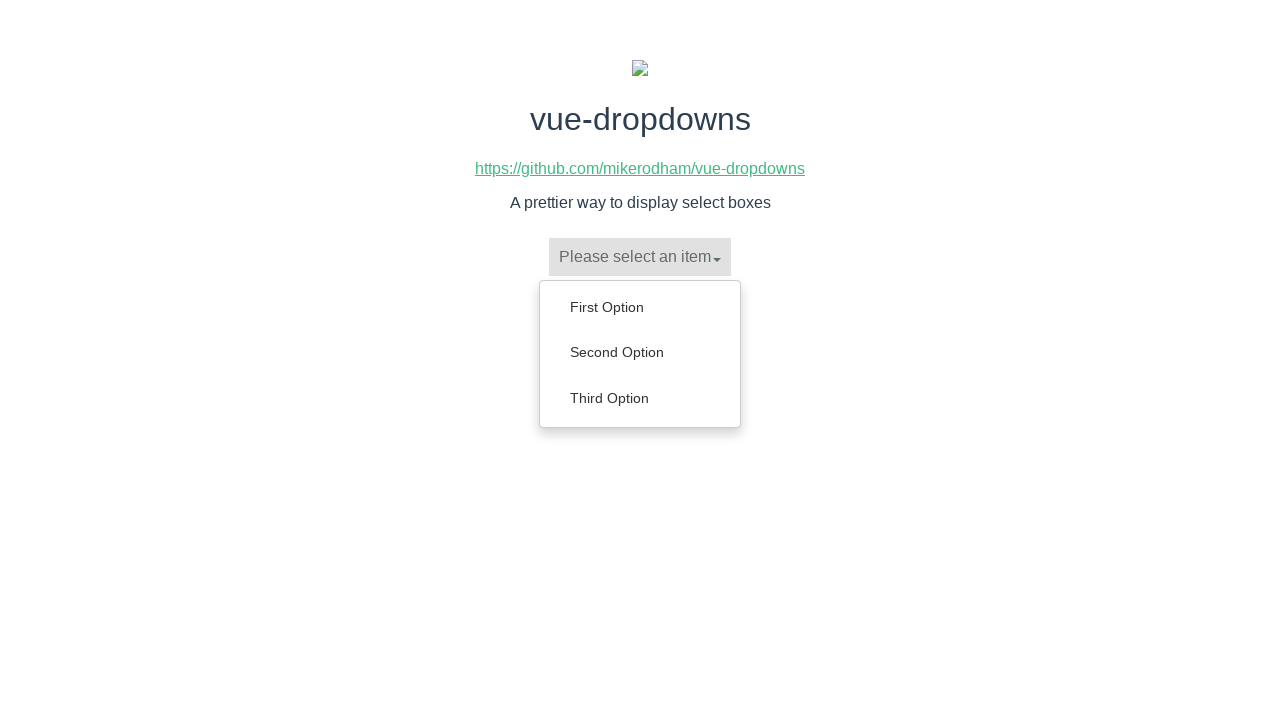

Selected 'First Option' from dropdown menu at (640, 307) on ul.dropdown-menu a:has-text('First Option')
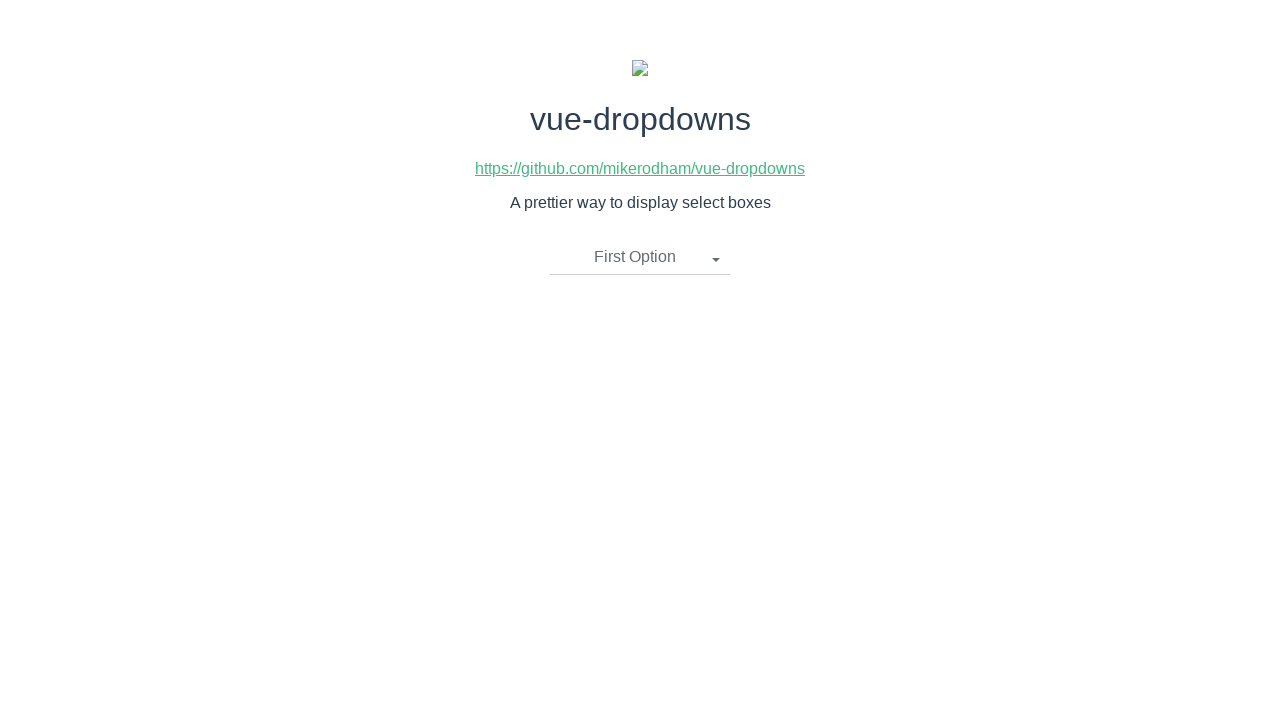

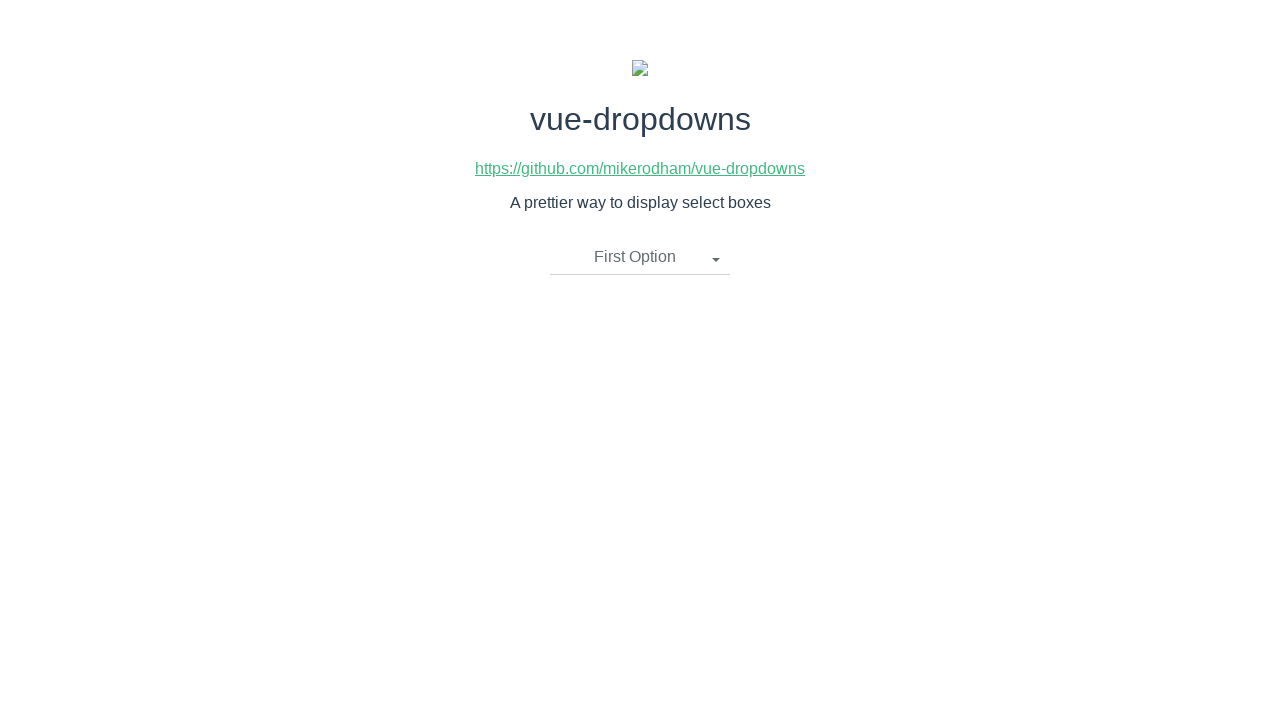